Tests adding a single character todo item in the Backbone.js implementation of TodoMVC

Starting URL: https://todomvc.com

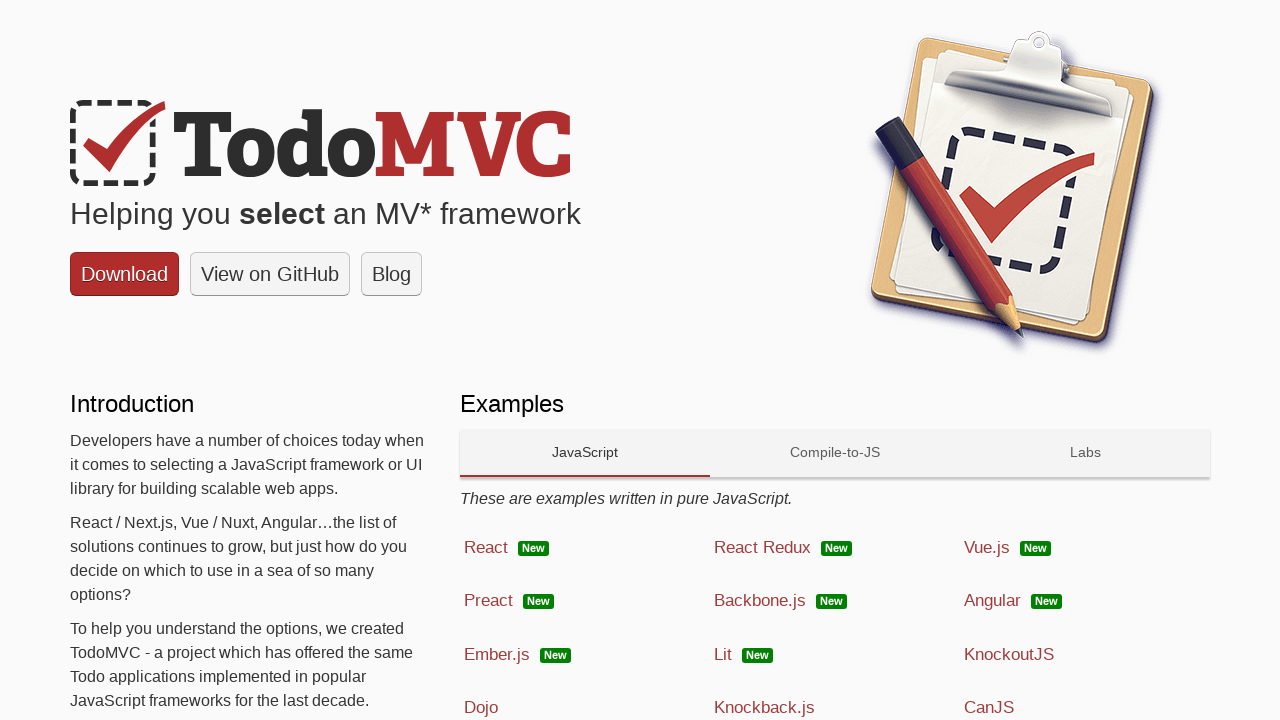

Clicked on Backbone.js framework link at (835, 601) on a:has-text('Backbone.js')
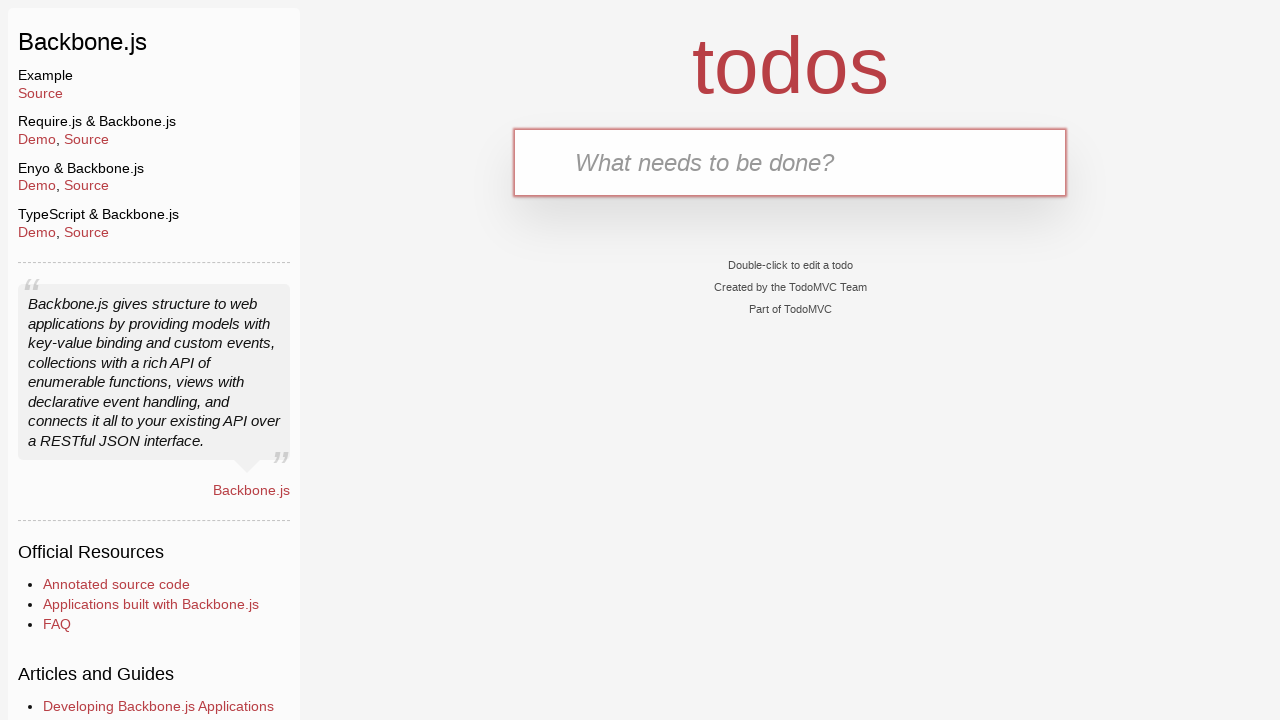

Todo input field became visible
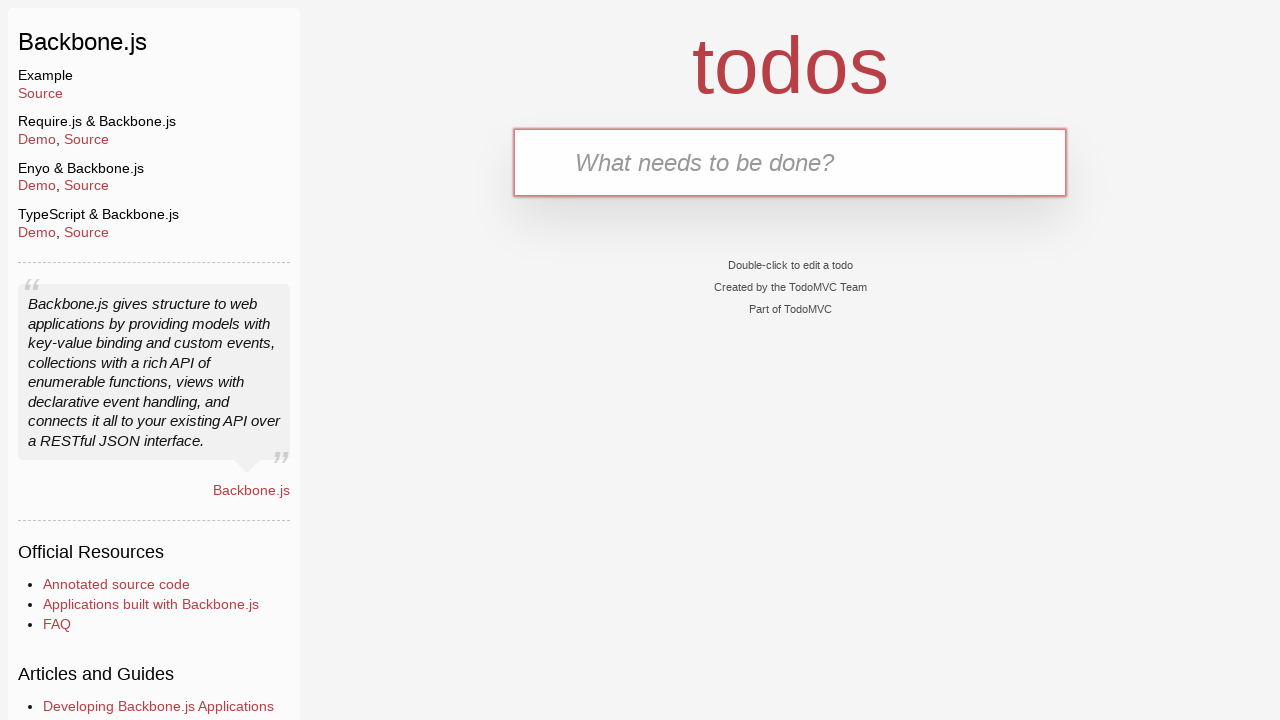

Filled todo input field with single character 'a' on .new-todo
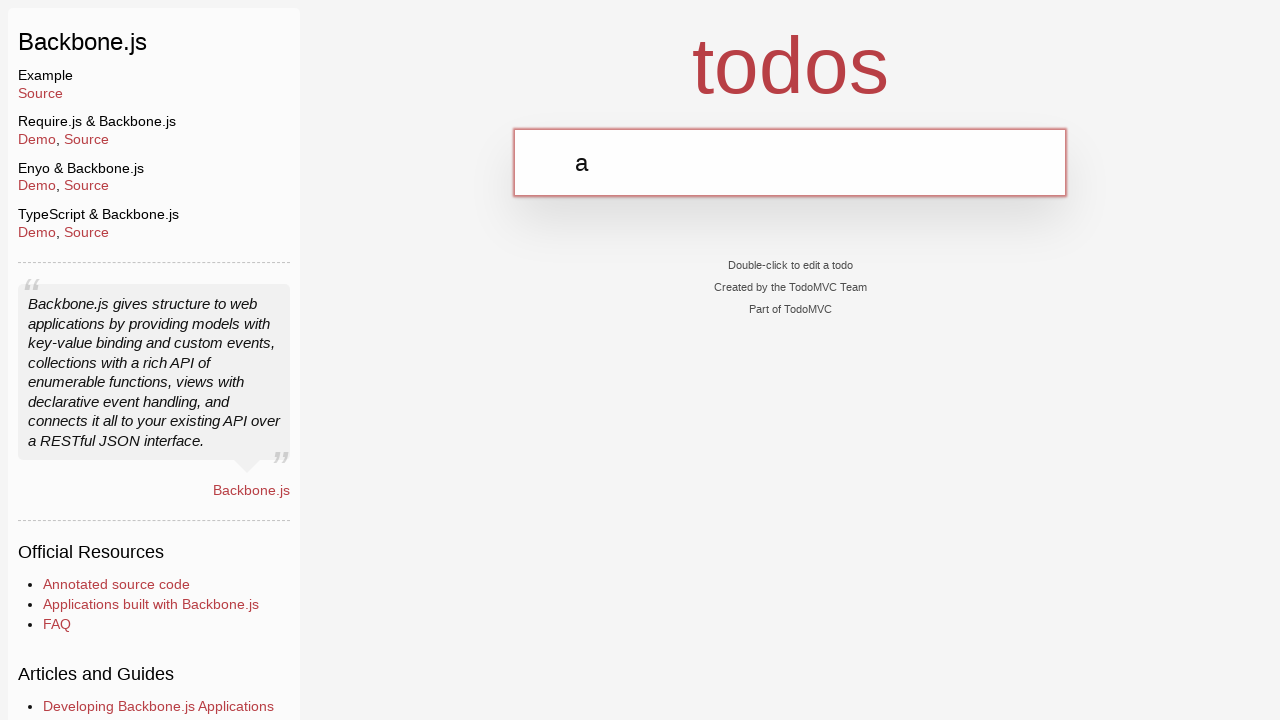

Pressed Enter to add the todo item on .new-todo
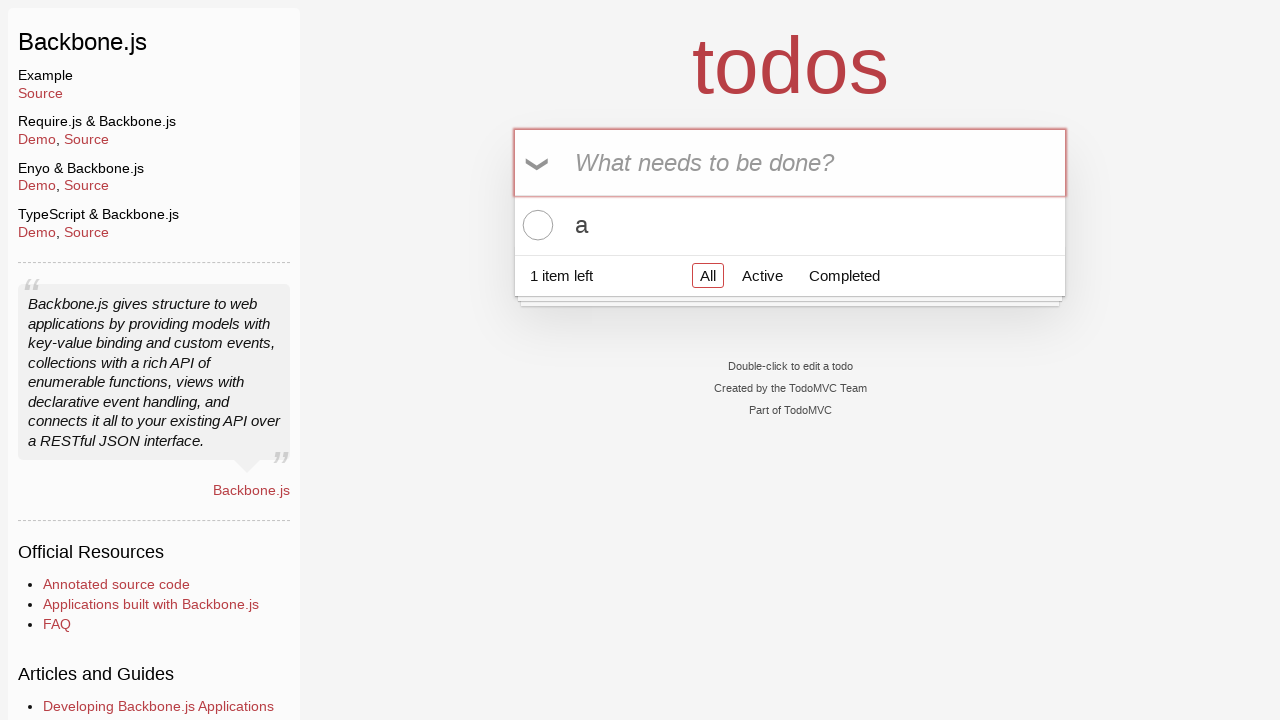

Todo item appeared in the list
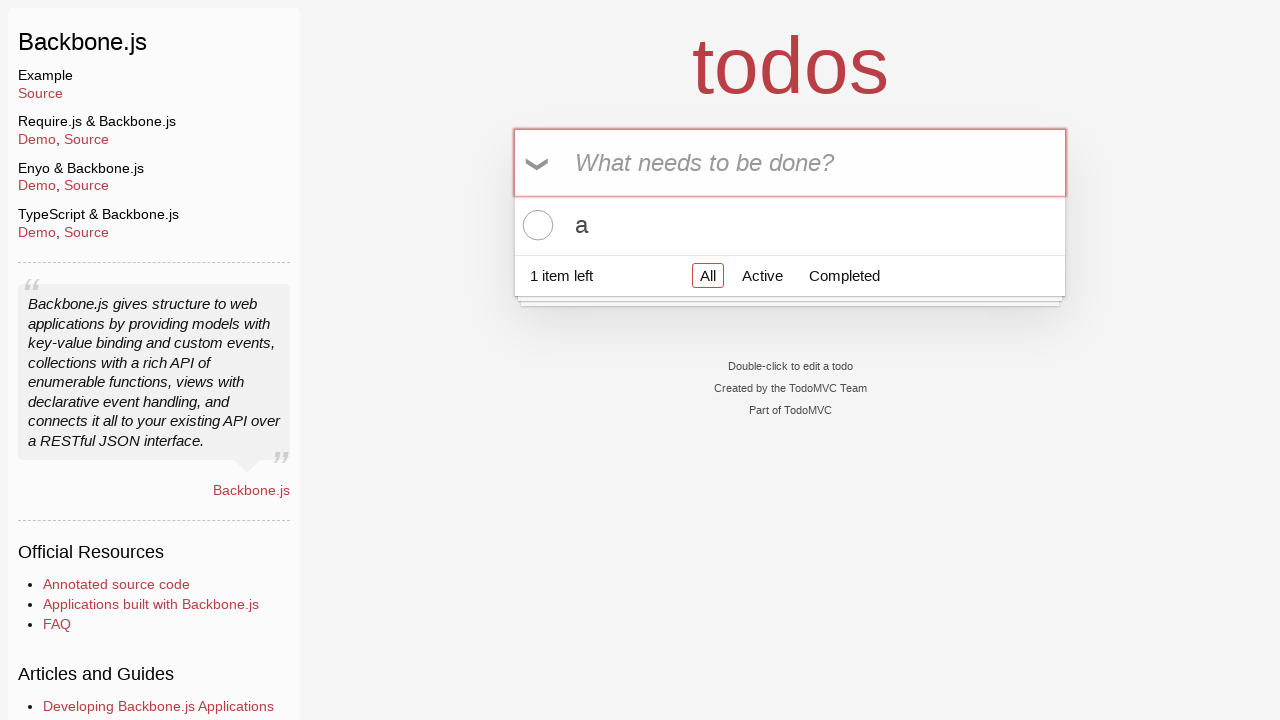

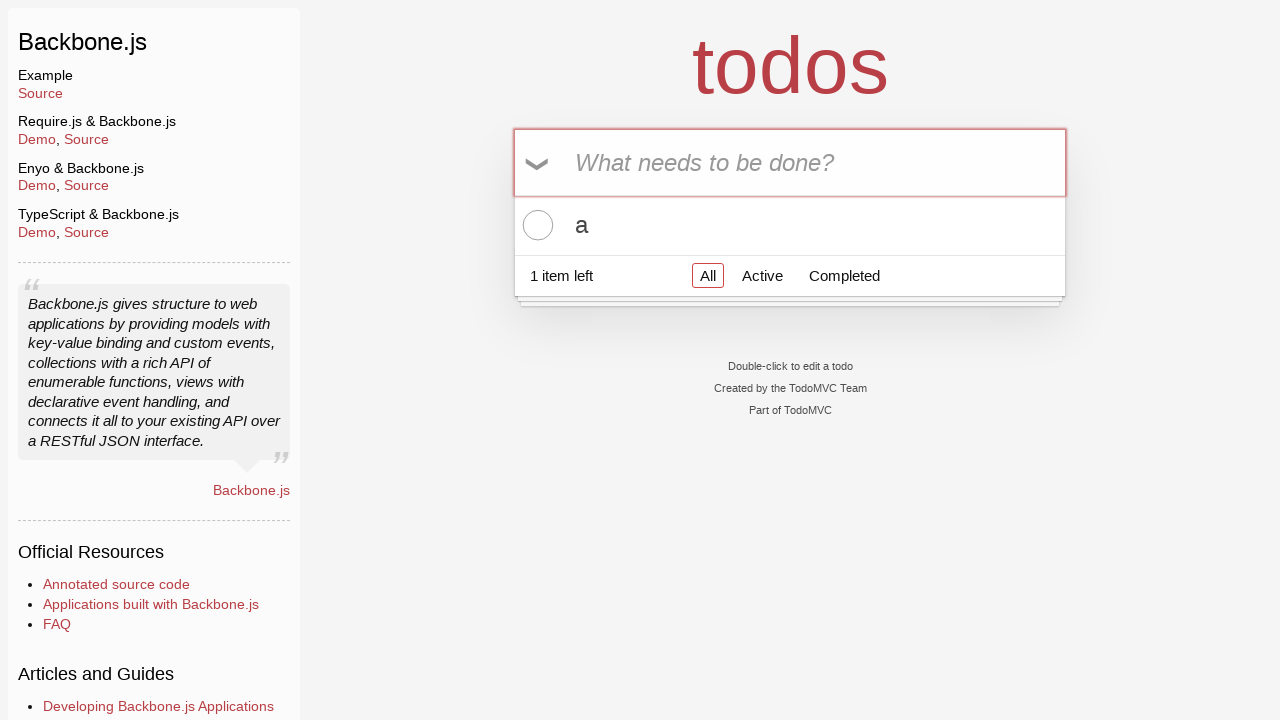